Verifies that the page title is 'Vite + React'

Starting URL: https://carros-crud.vercel.app/

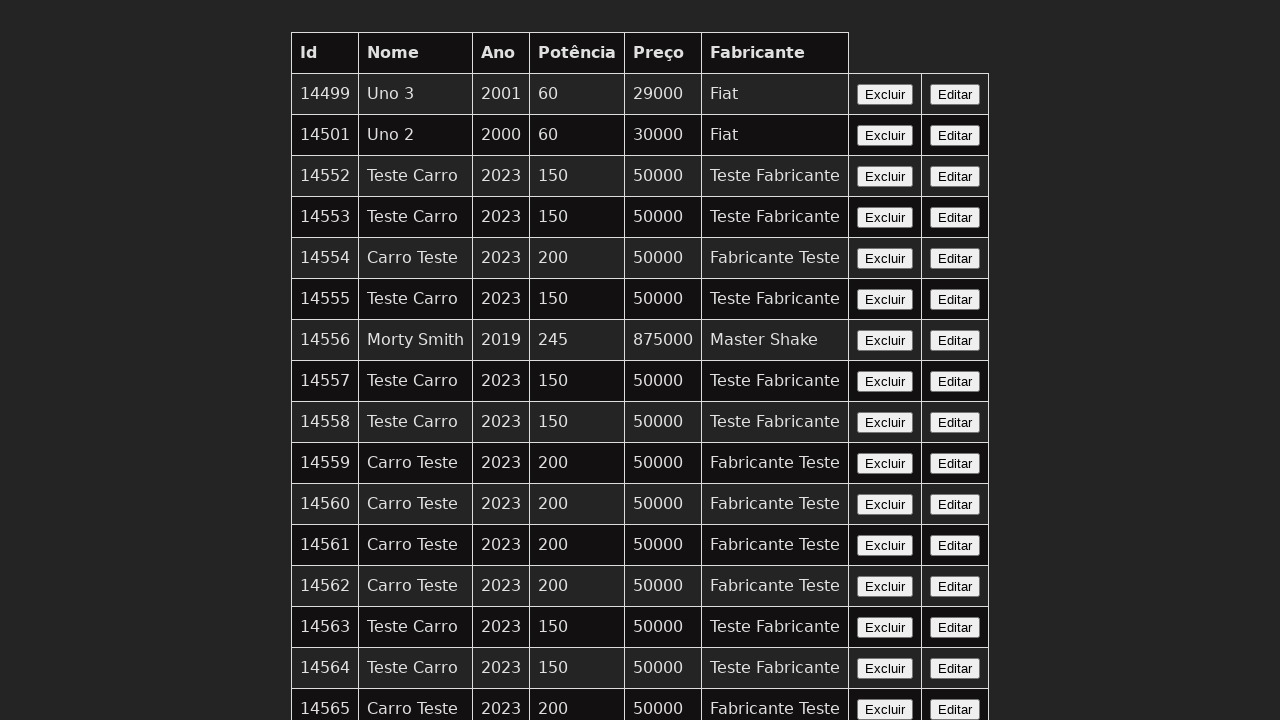

Navigated to https://carros-crud.vercel.app/
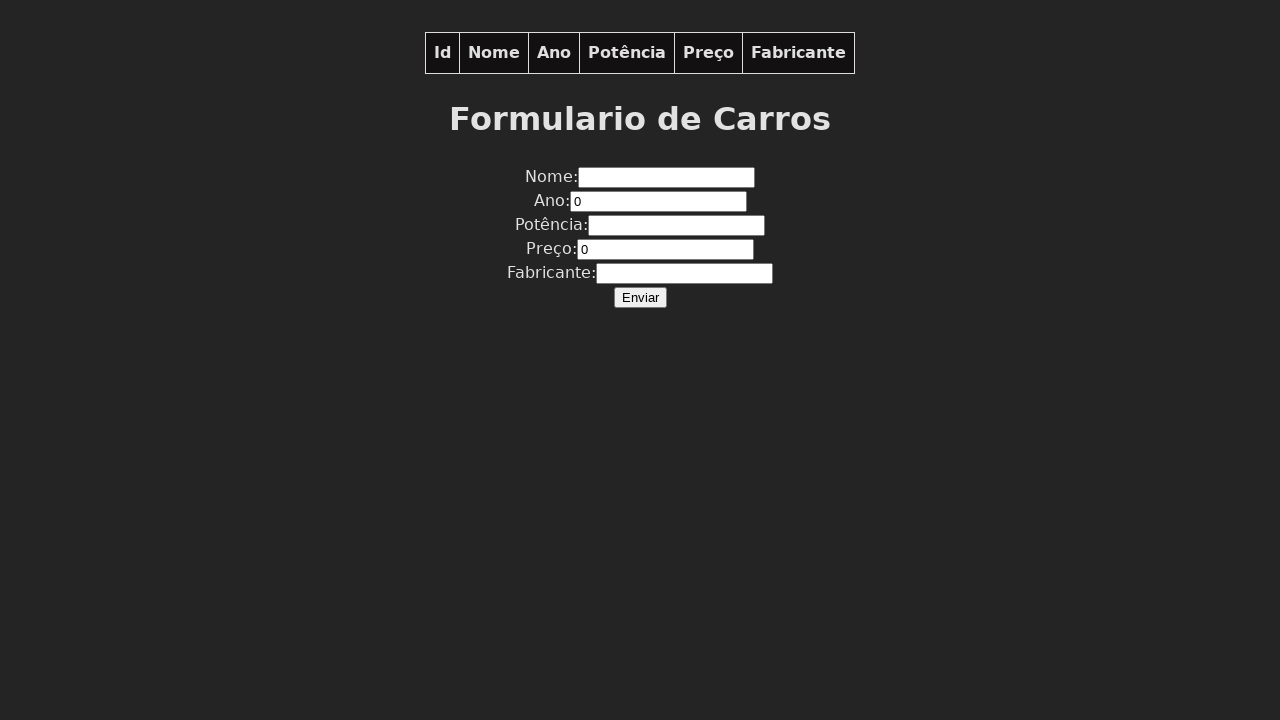

Page DOM content loaded
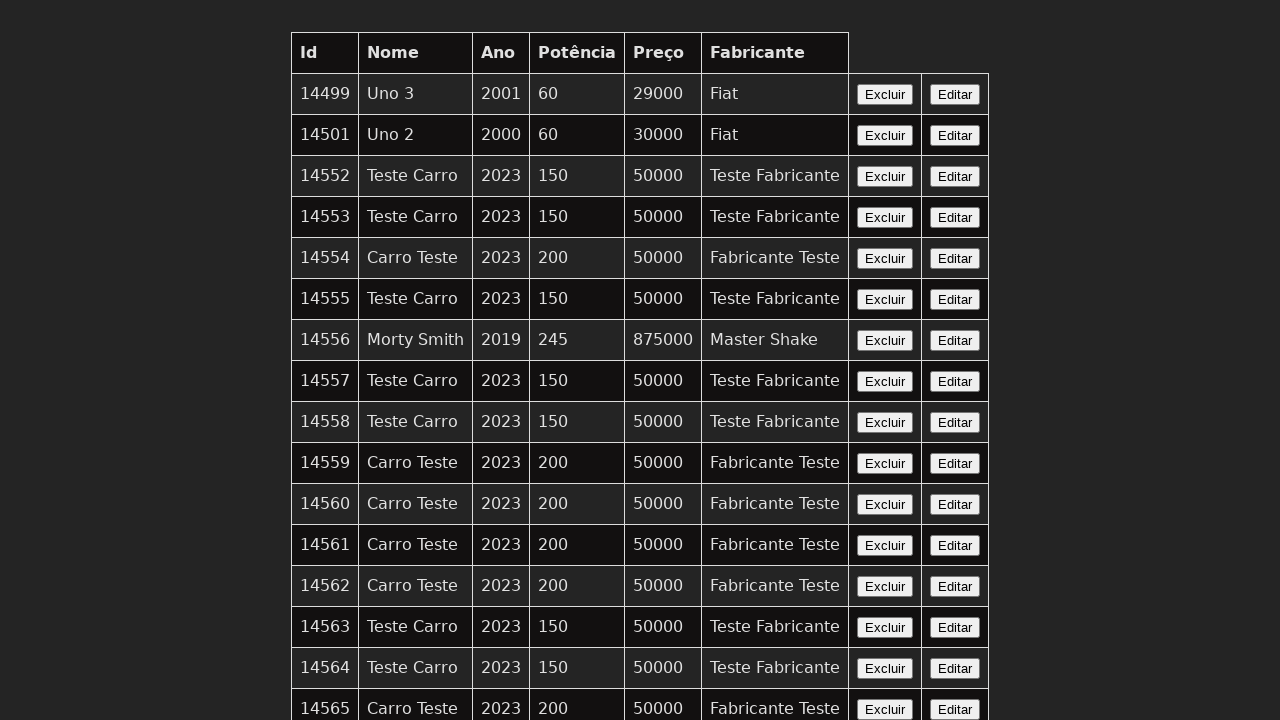

Retrieved page title: 'Vite + React'
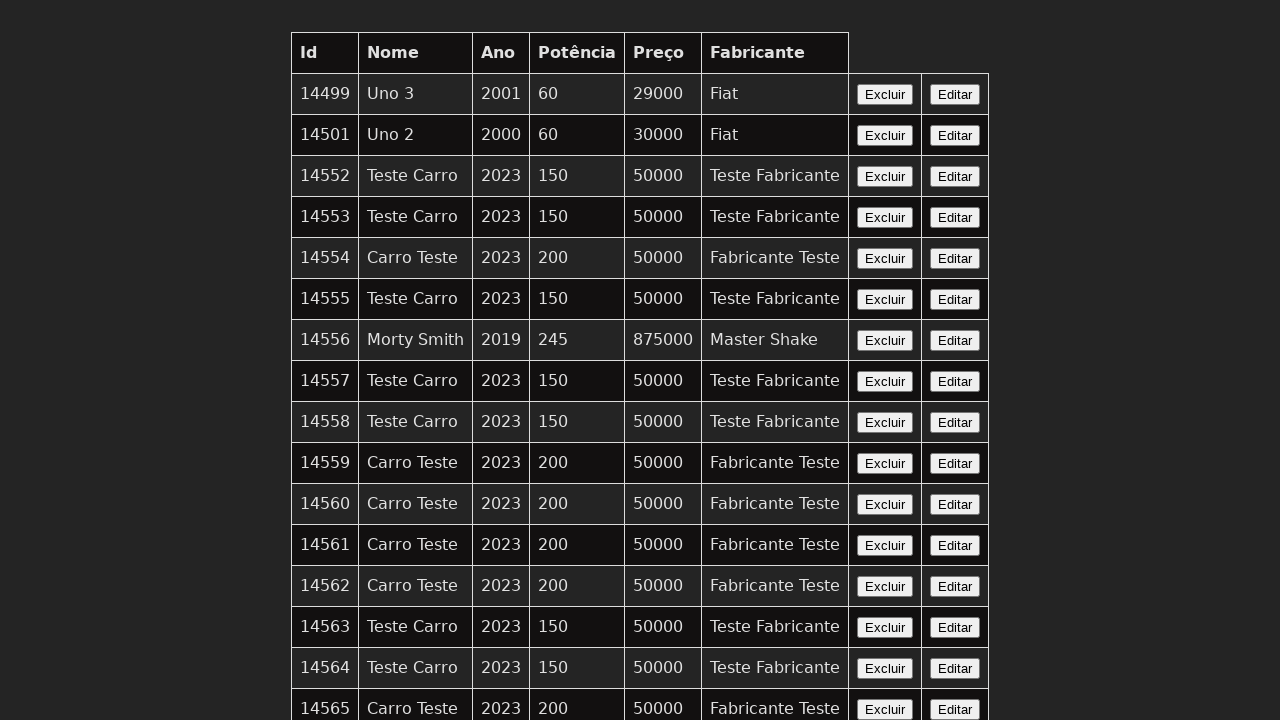

Verified page title is 'Vite + React'
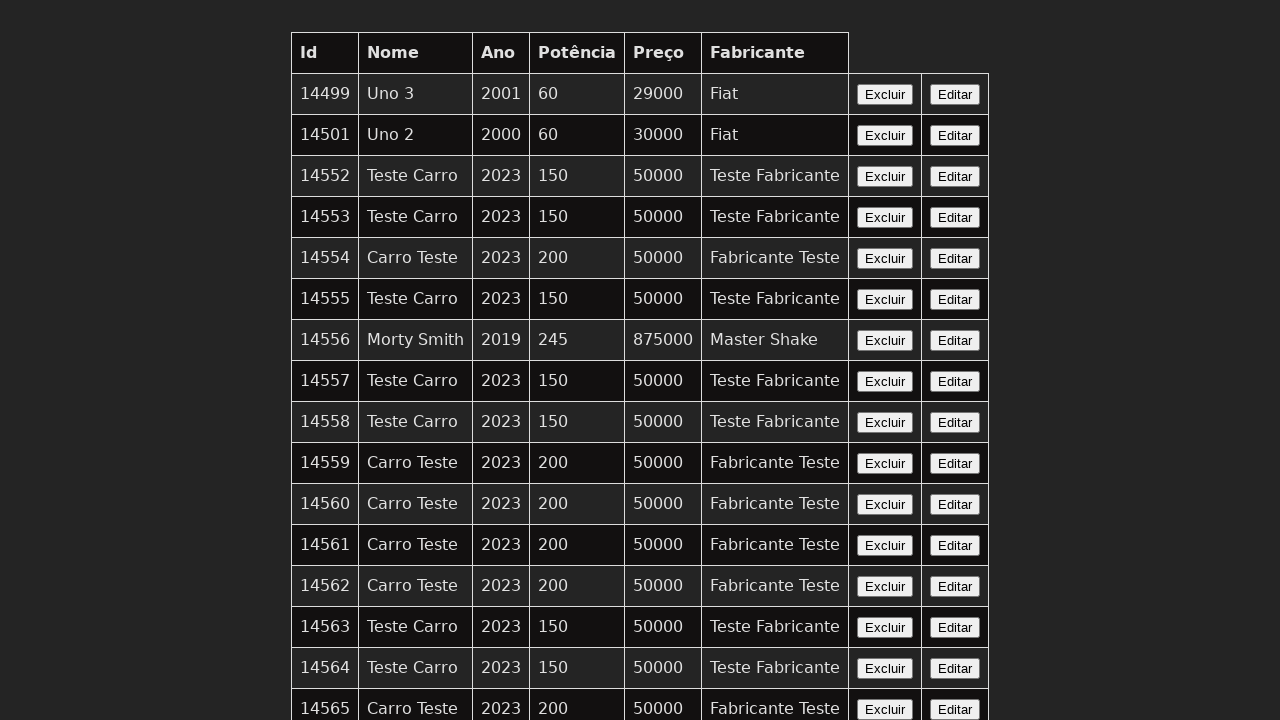

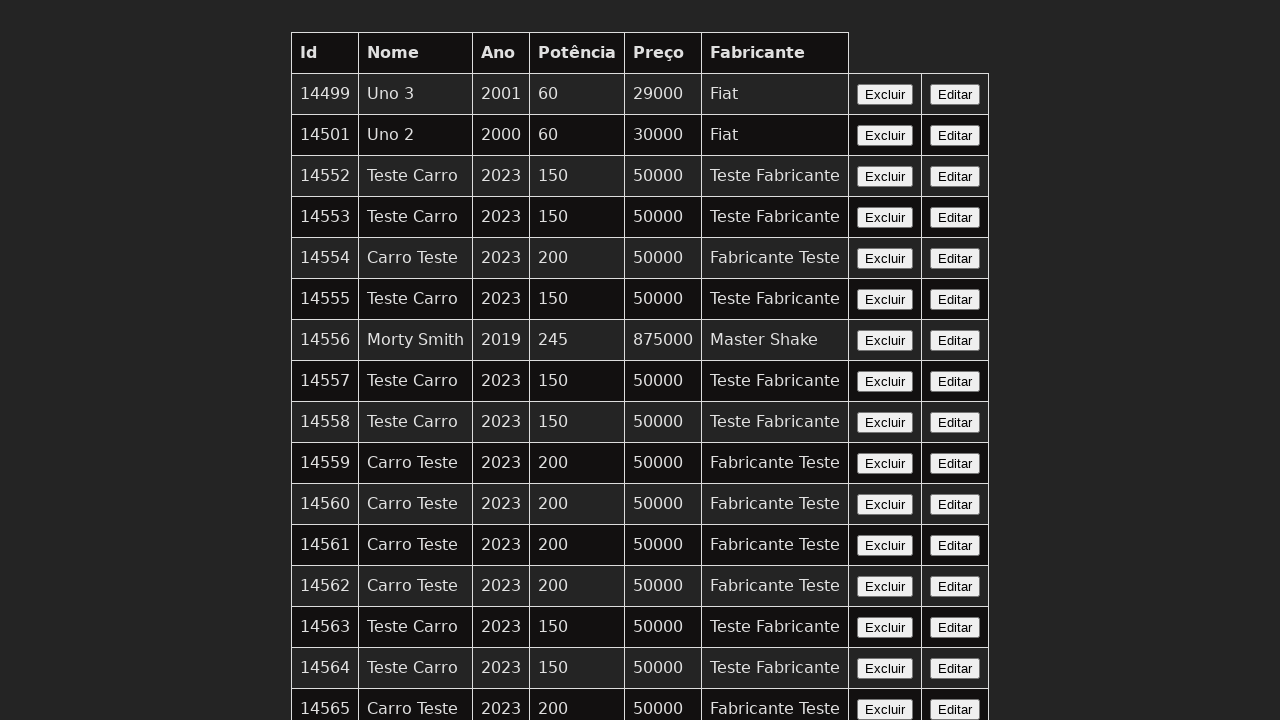